Tests contact form validation by entering email and name but leaving message empty, then attempting to submit

Starting URL: https://www.demoblaze.com/index.html

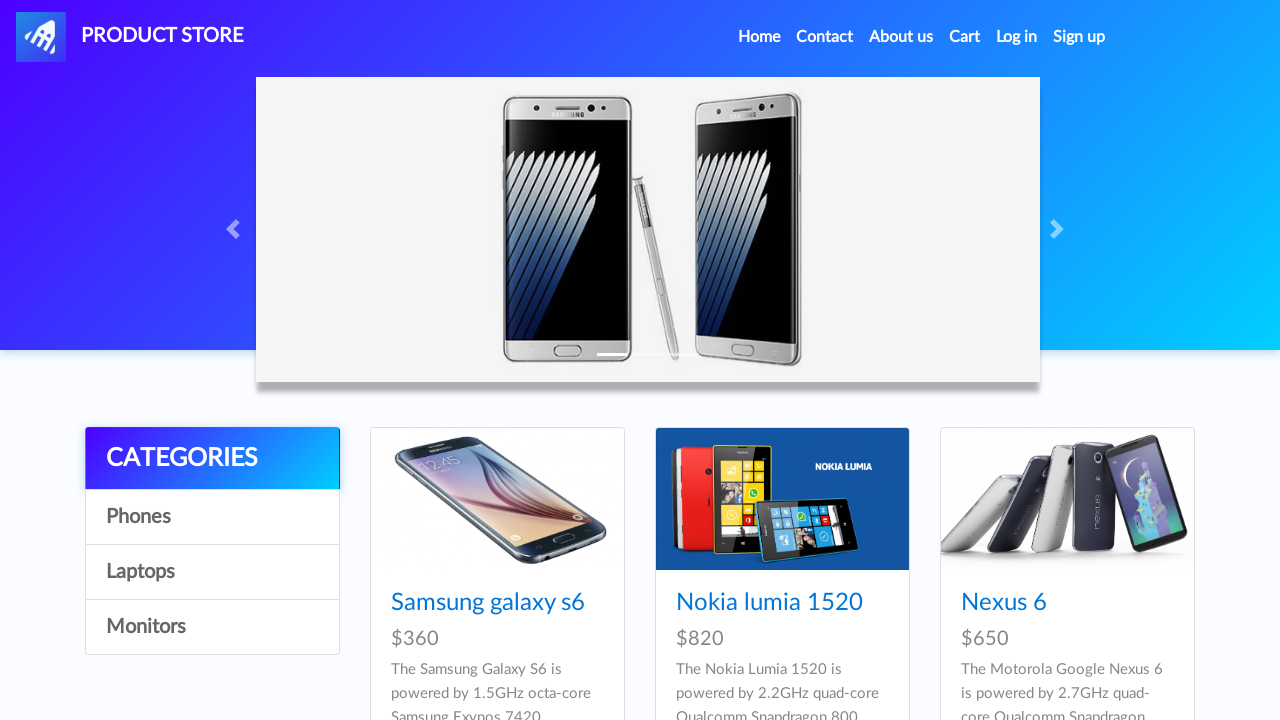

Clicked Contact link to open modal at (825, 37) on a[data-target='#exampleModal']
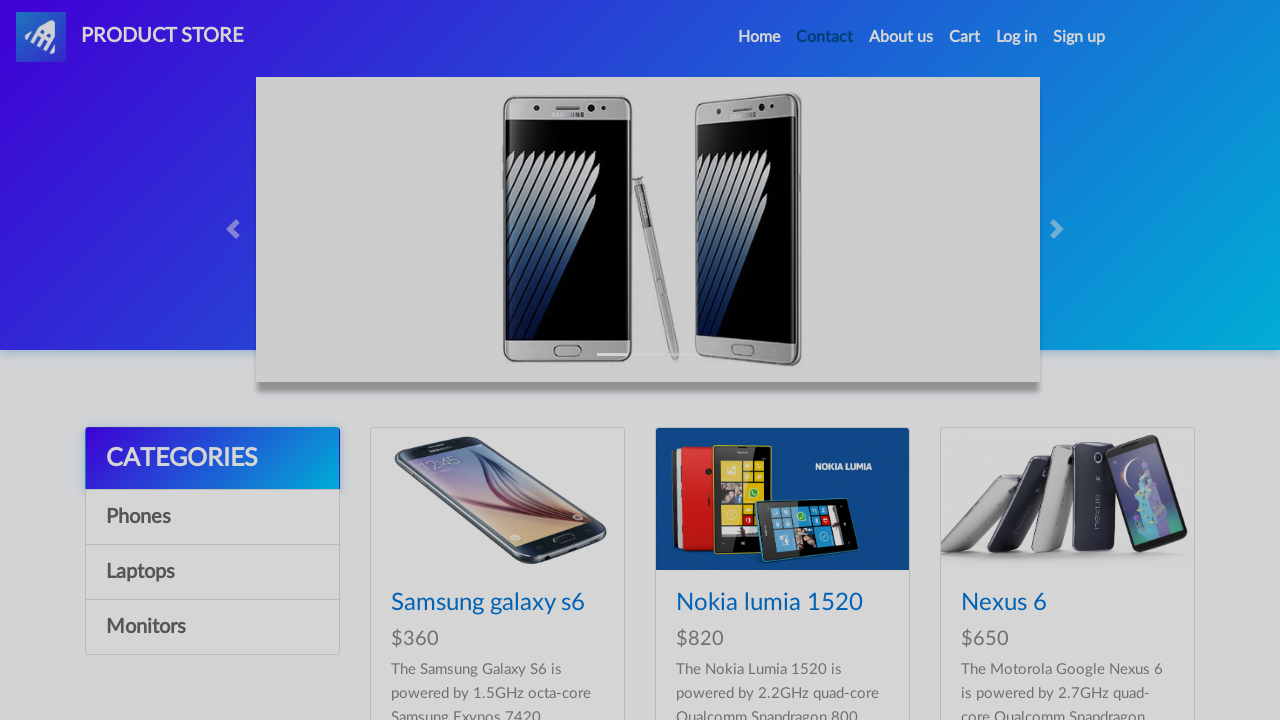

Contact modal became visible
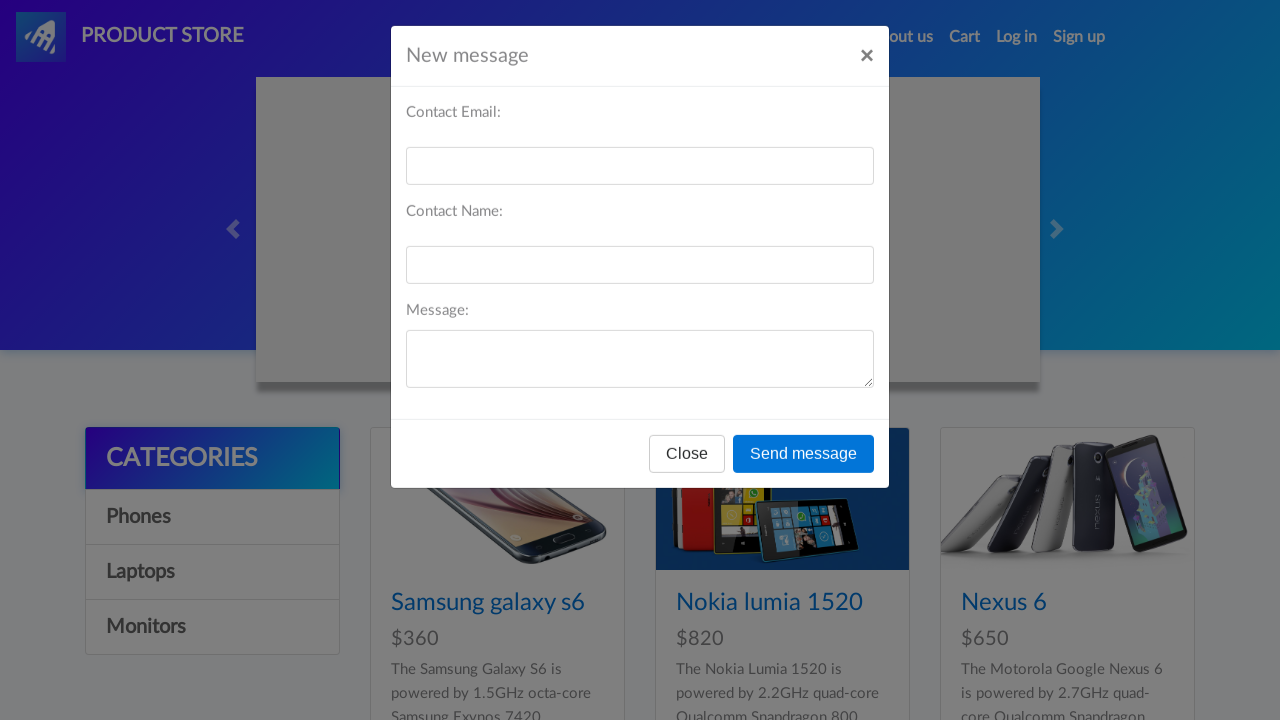

Filled email field with 'hanaayman' on #recipient-email
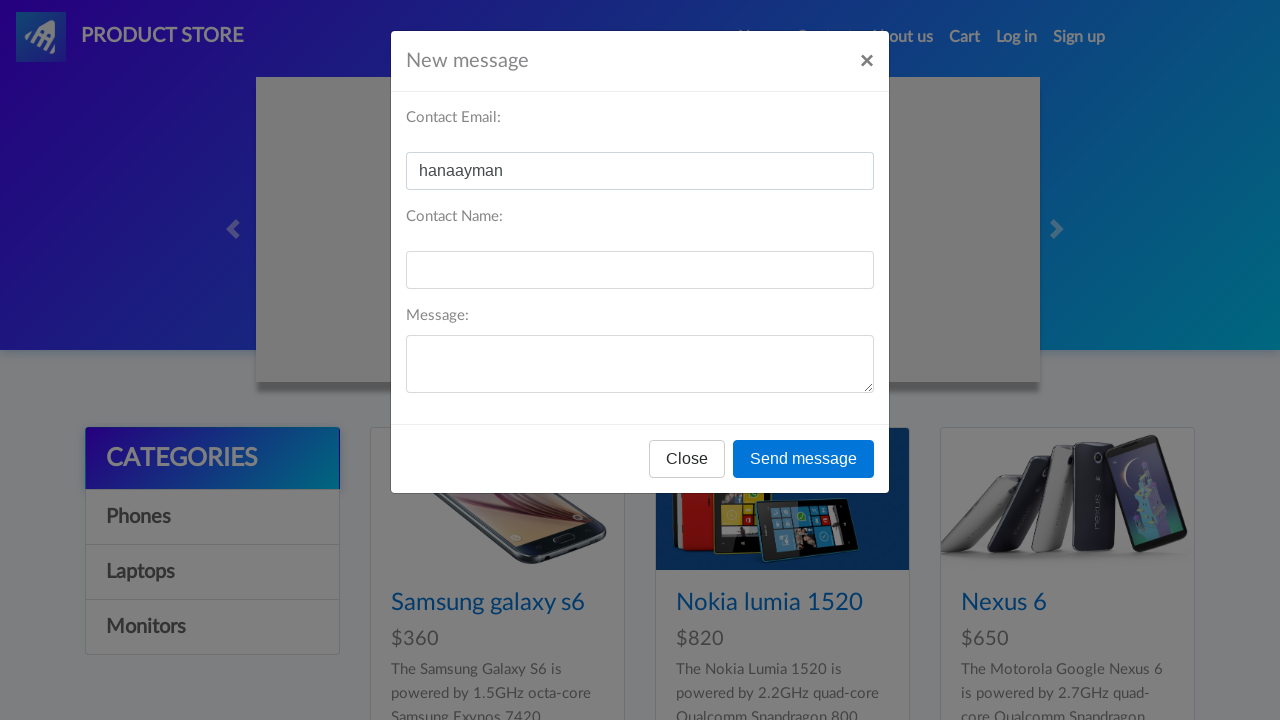

Filled name field with 'hana' on #recipient-name
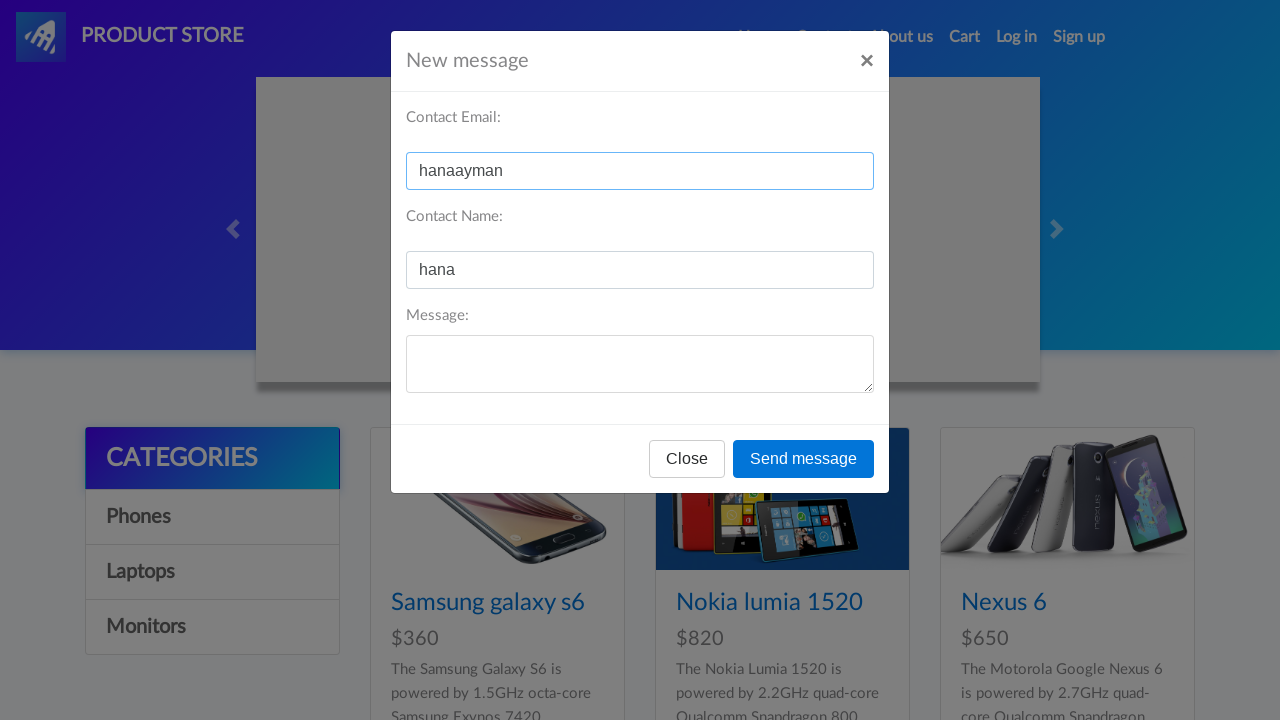

Clicked send message button with empty message field at (804, 459) on button[onclick='send()']
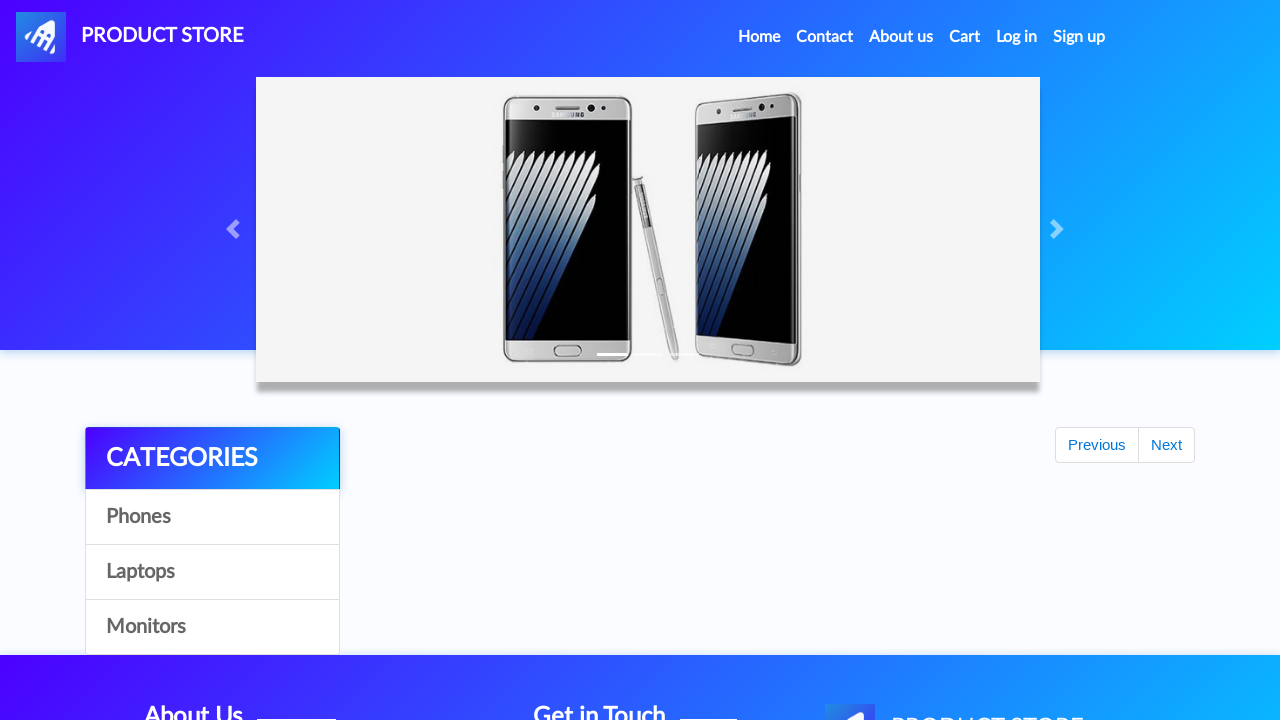

No alert appeared - form validation prevented submission with empty message
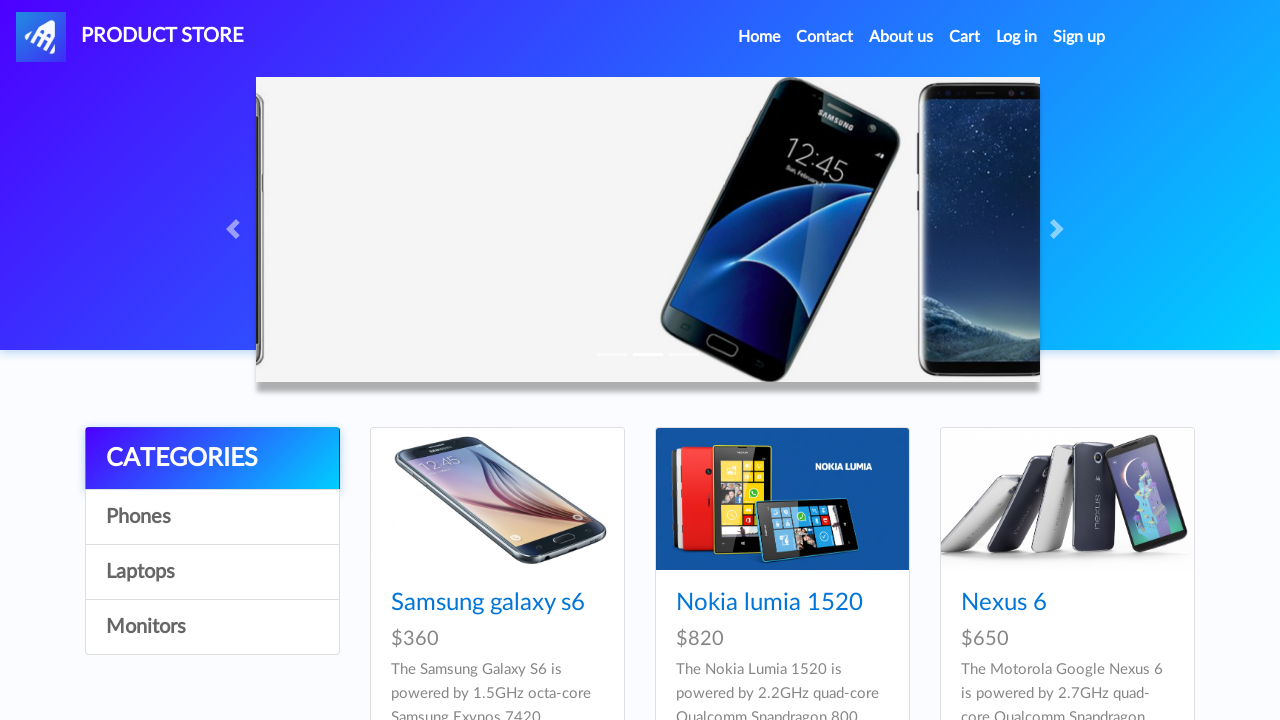

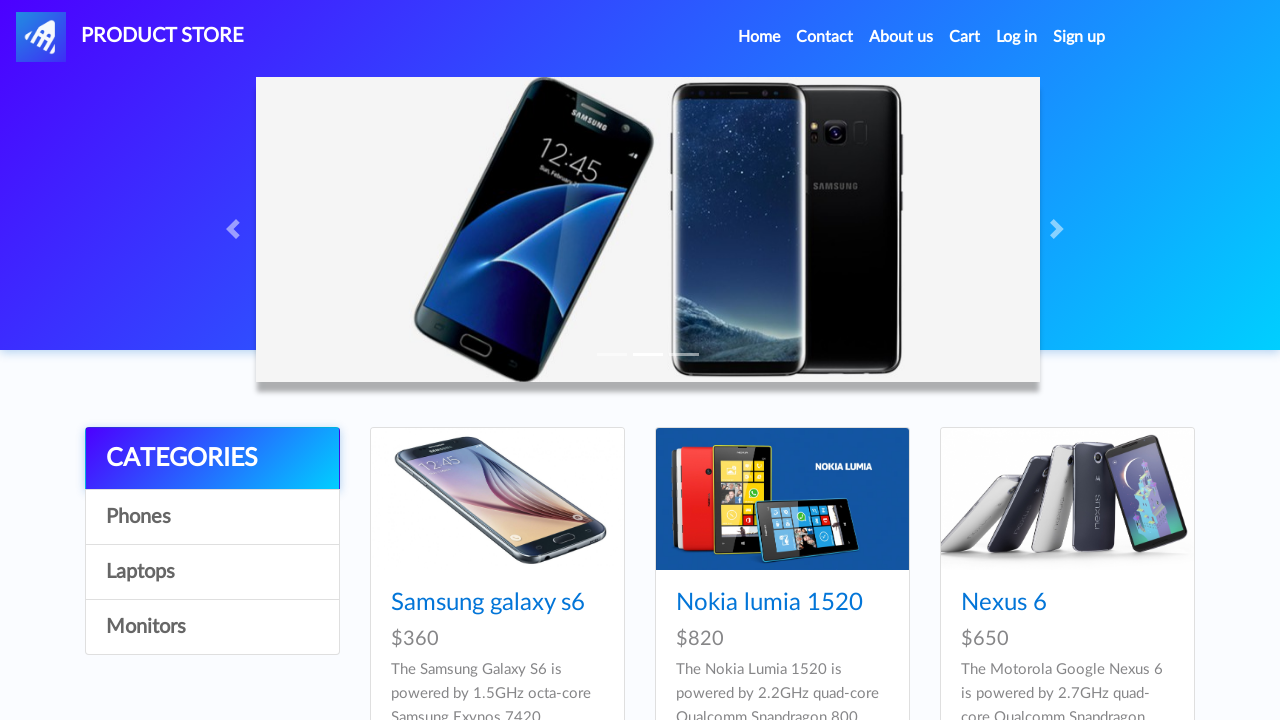